Tests form input on a registration page by filling the first name field

Starting URL: http://demo.automationtesting.in/Register.html

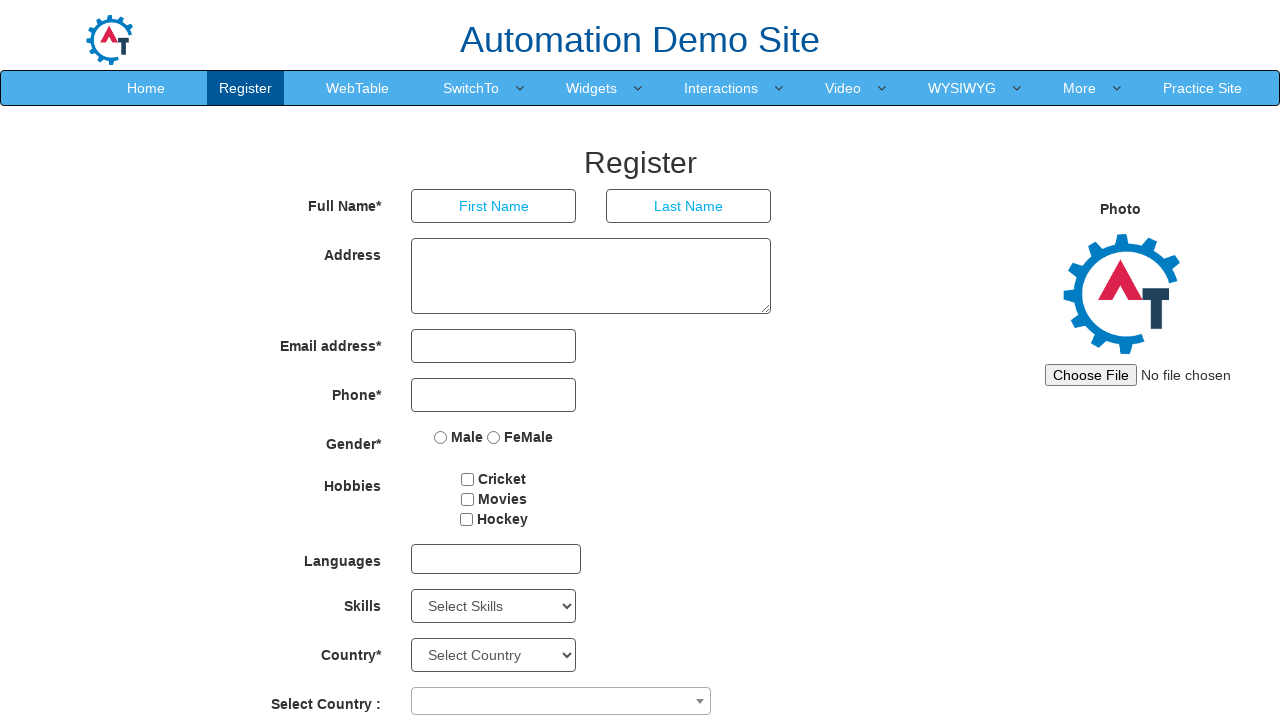

Filled first name field with 'aarti' on registration page on input[ng-model='FirstName']
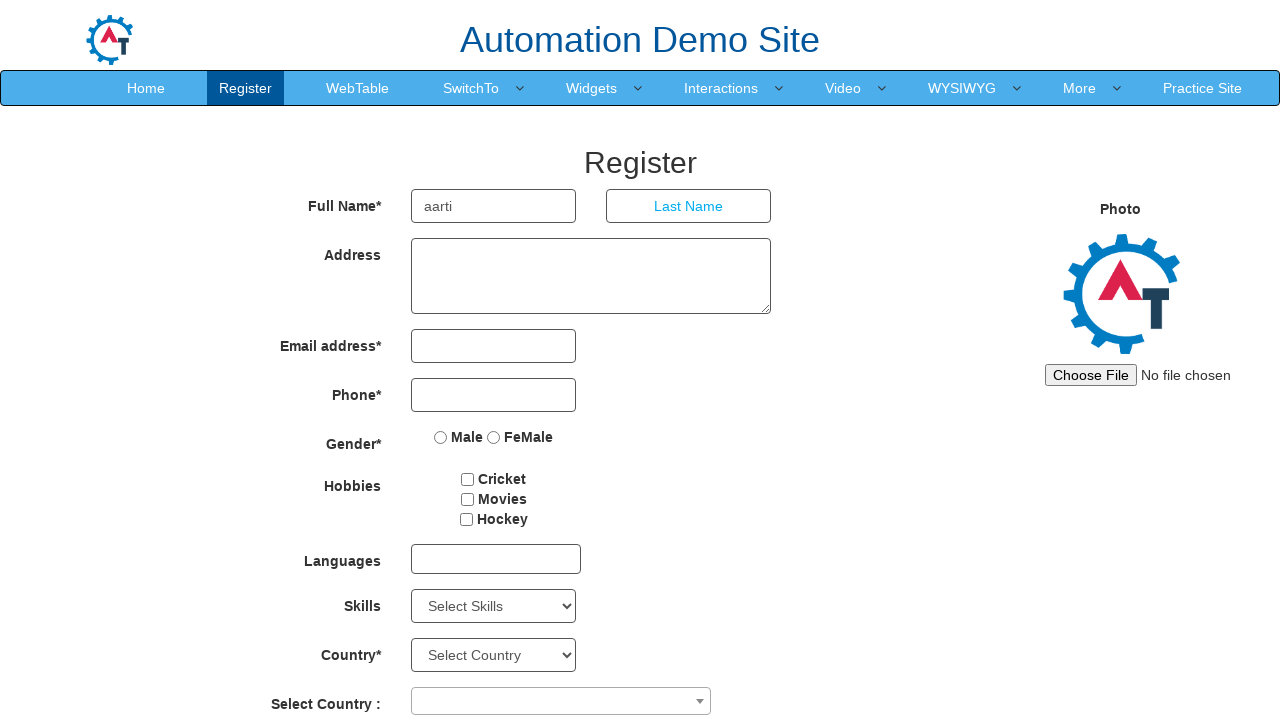

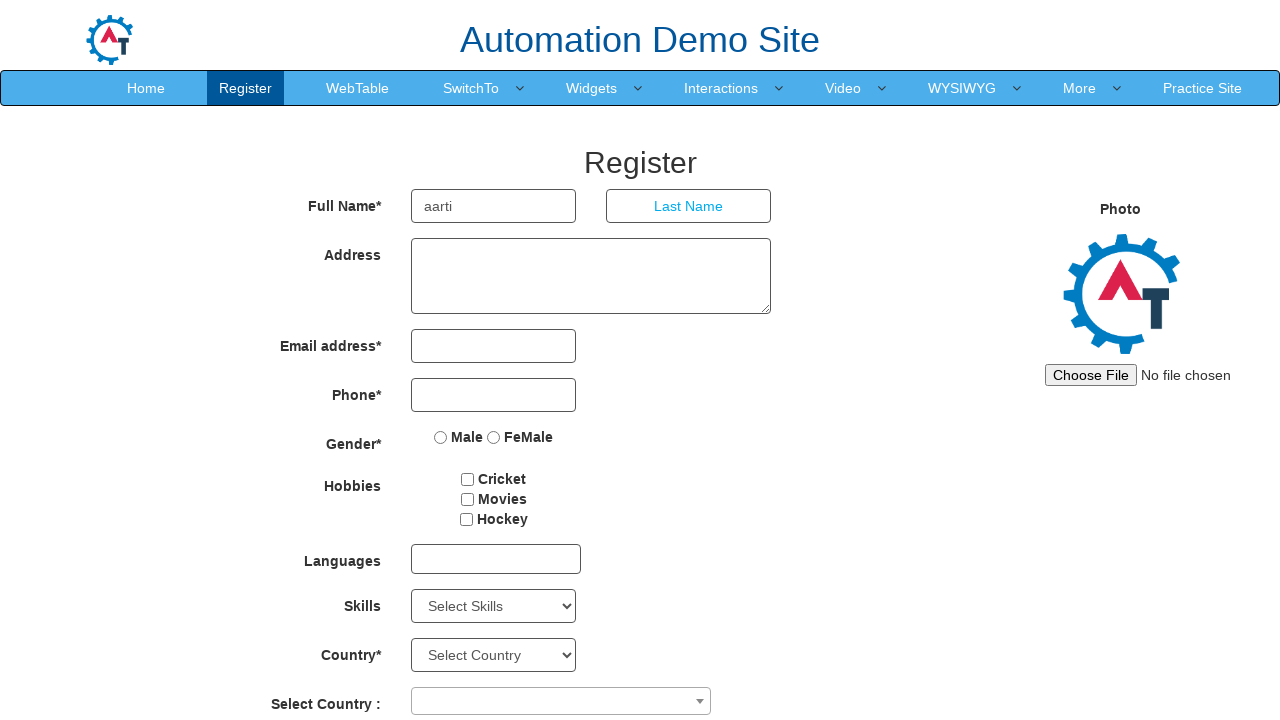